Tests navigation to different sections of the website and verifies the correct URL is loaded

Starting URL: https://phptravels.net

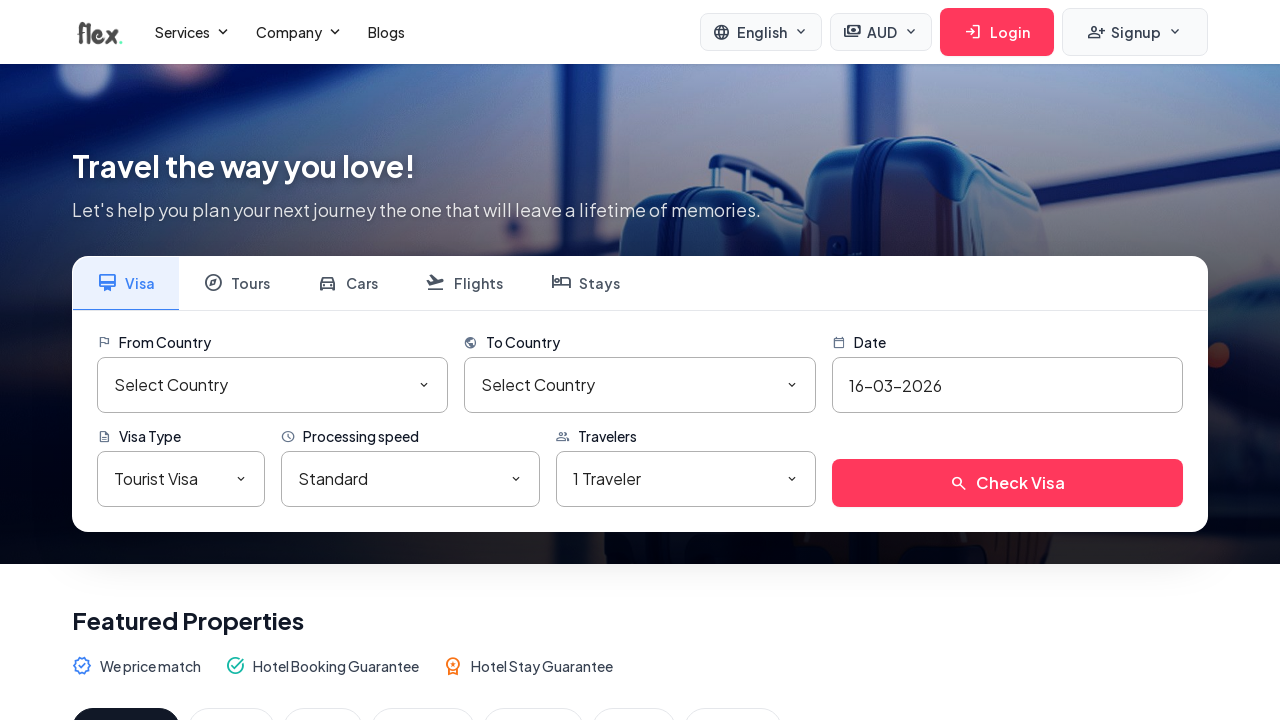

Navigated to https://phptravels.net
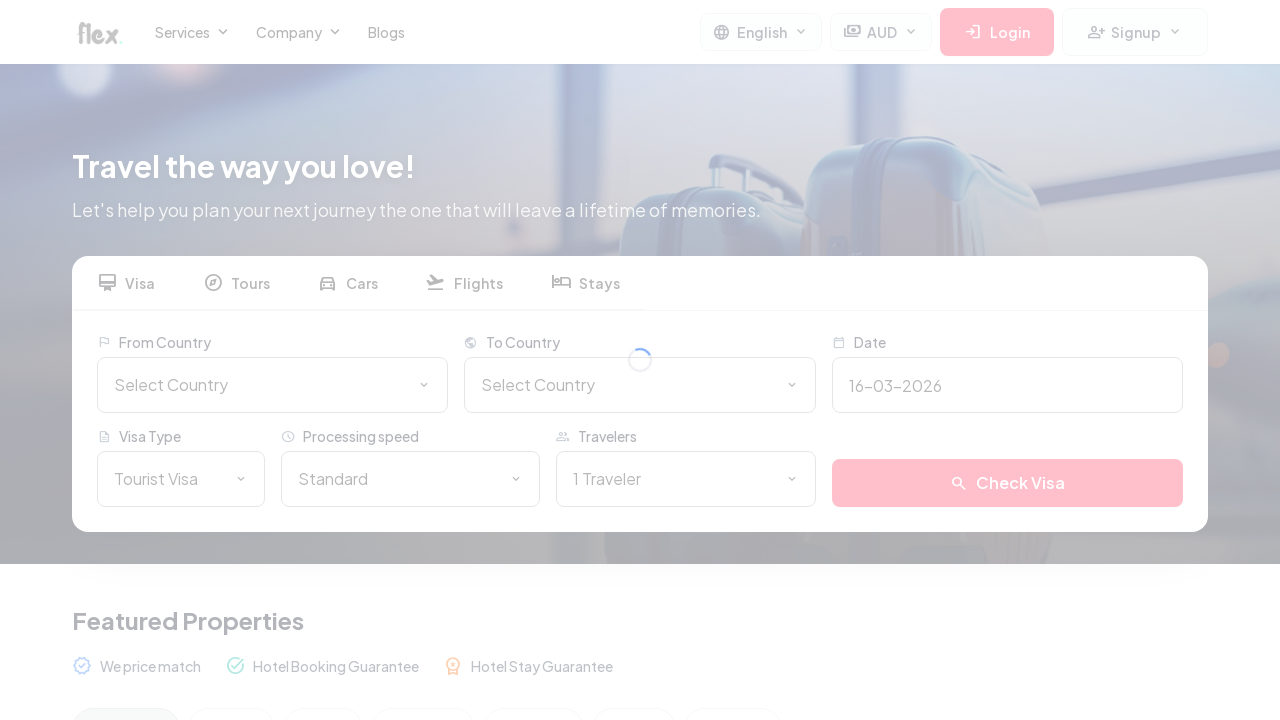

Clicked on Hotels section link at (206, 360) on a[href*='hotels']
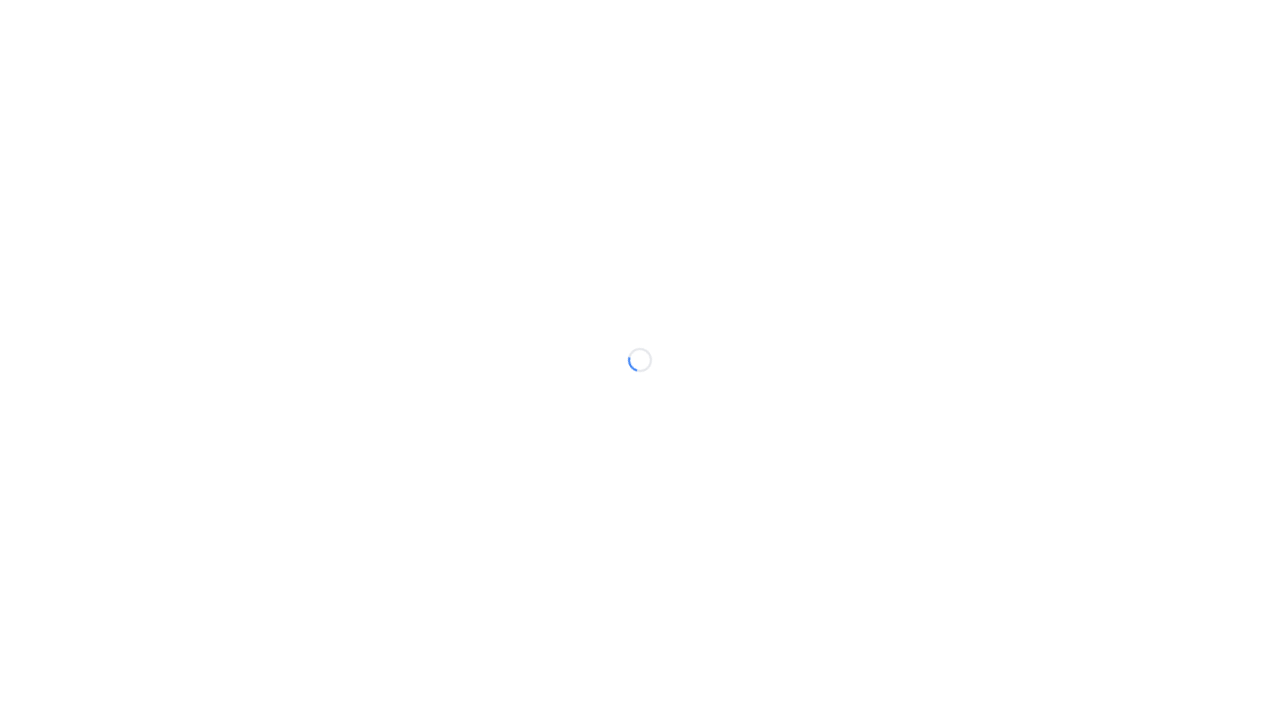

Page load completed (networkidle state reached)
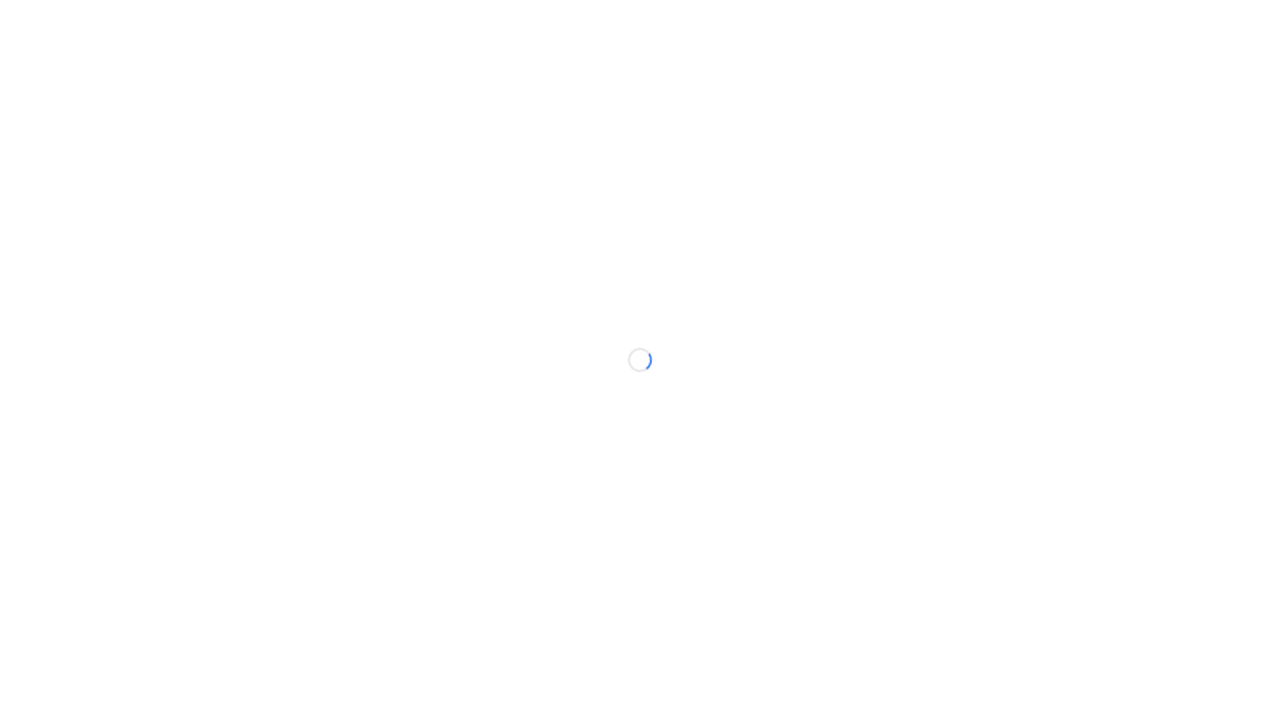

Retrieved current URL for verification
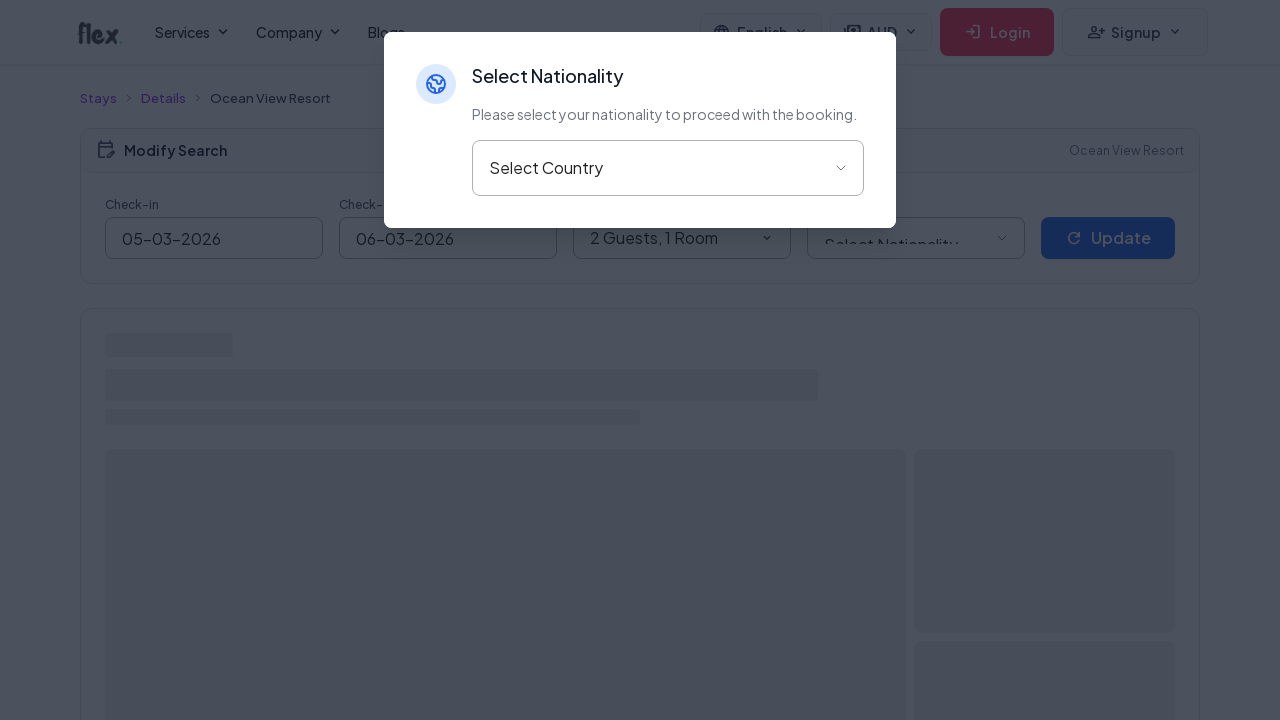

Verified that 'hotels' is present in the current URL
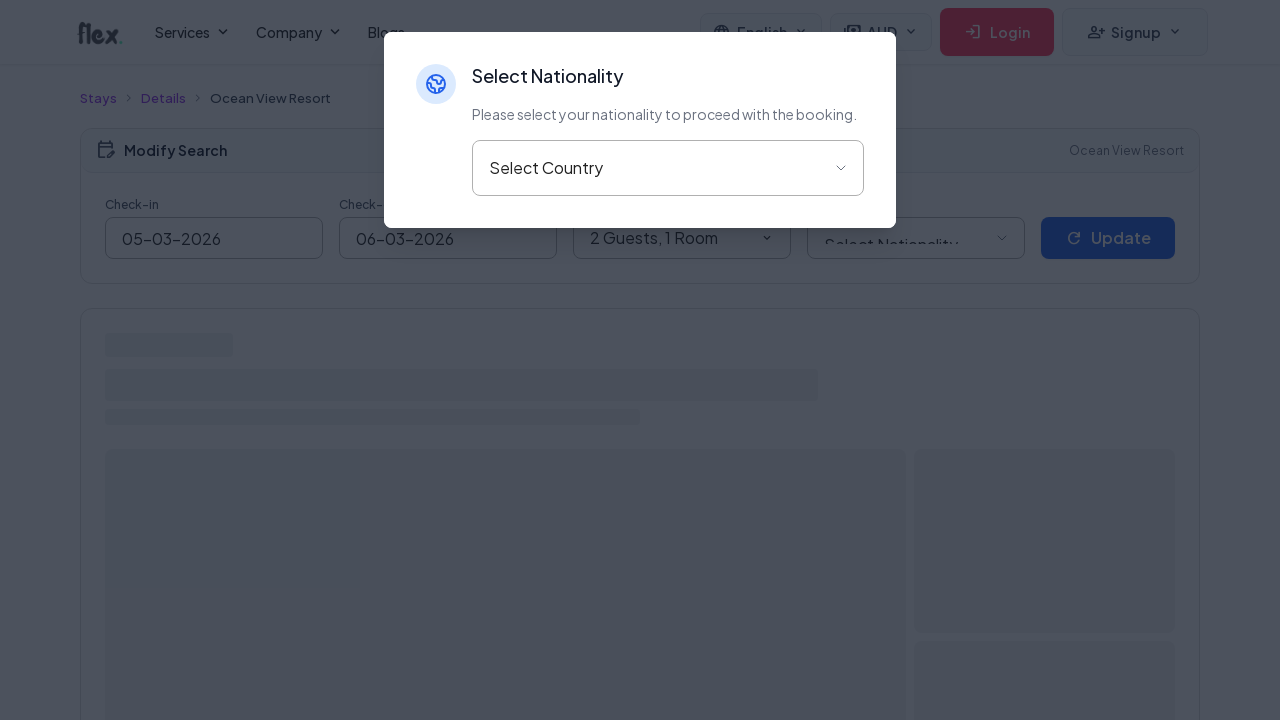

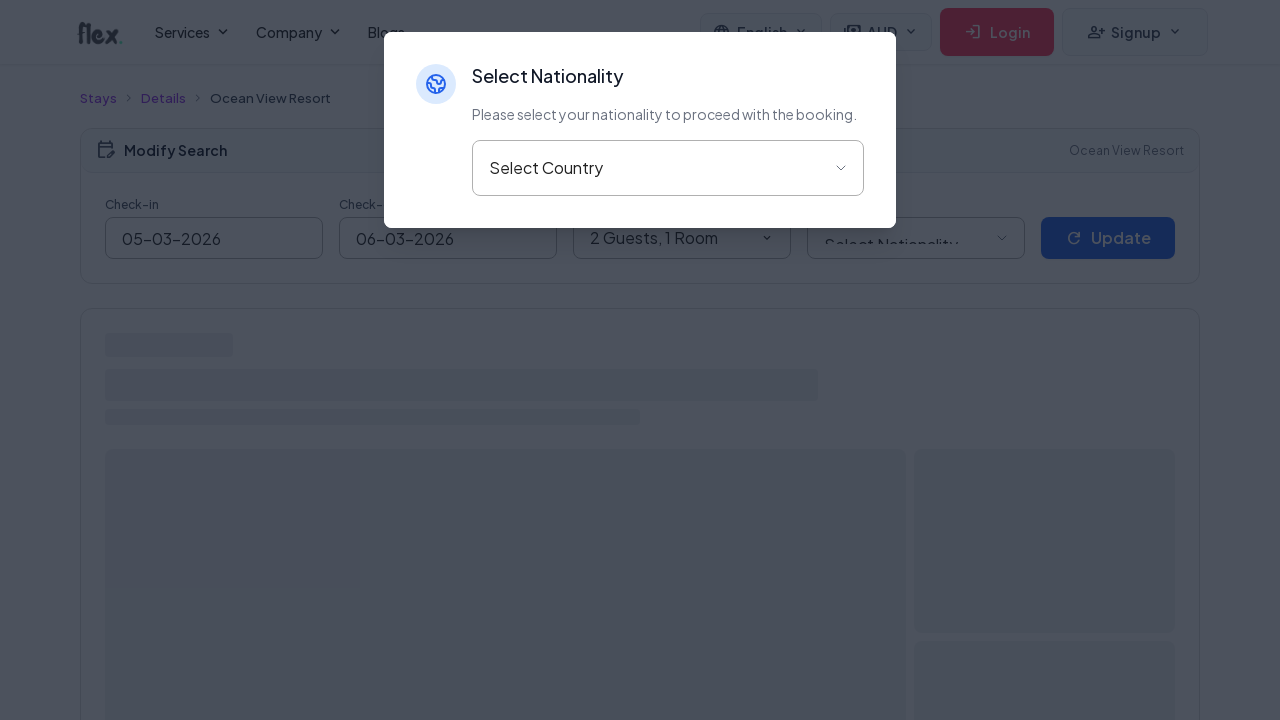